Tests the search functionality on Python.org by entering "pycon" as a search query and verifying that results are returned.

Starting URL: https://www.python.org

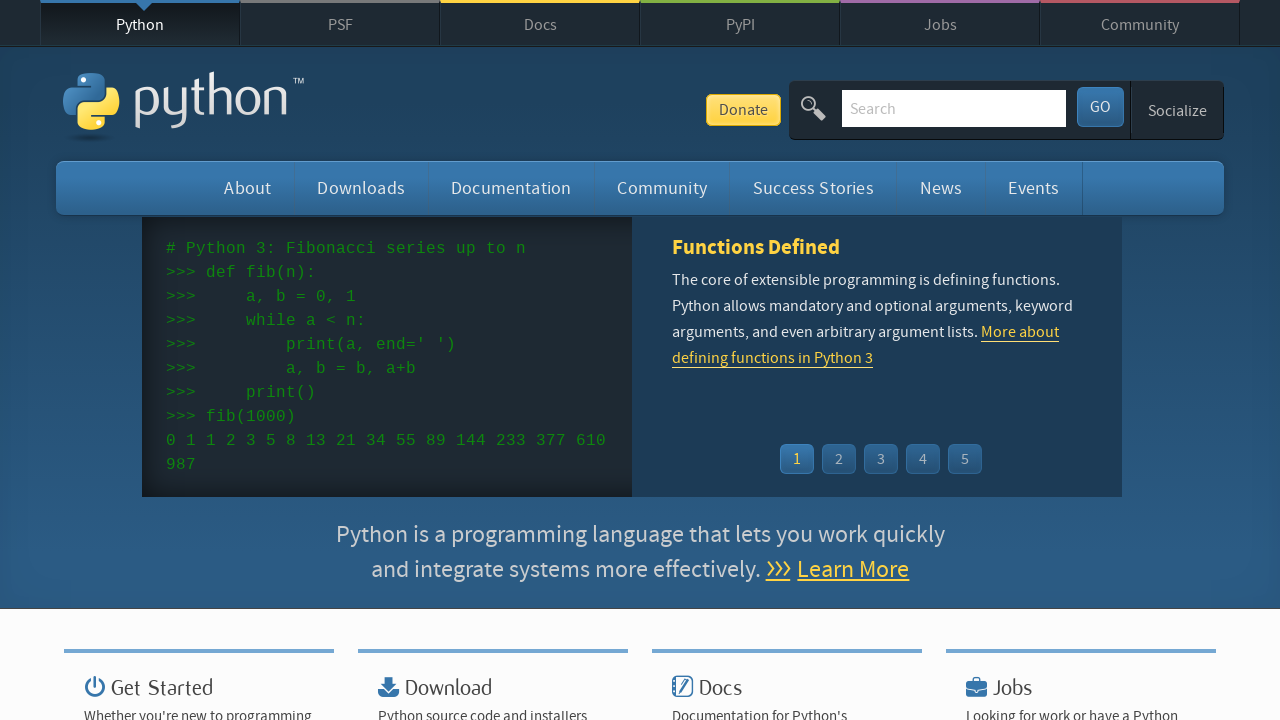

Filled search box with 'pycon' query on input[name='q']
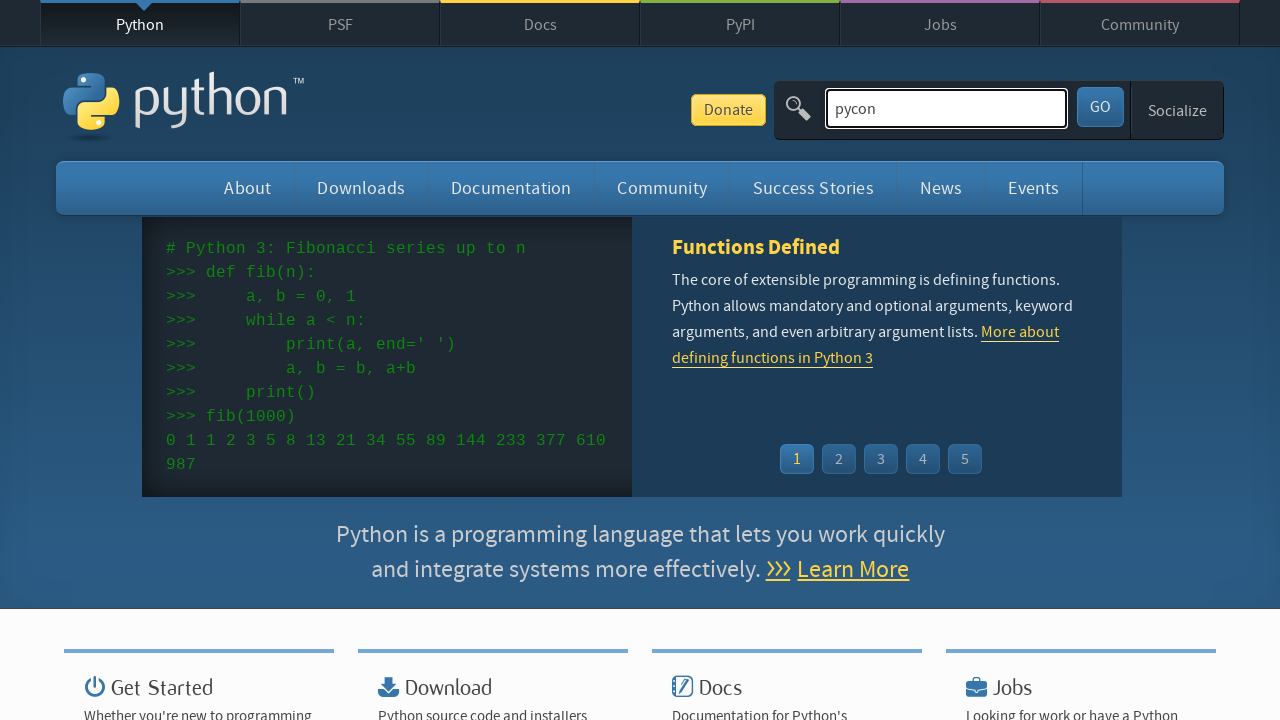

Pressed Enter to submit search query on input[name='q']
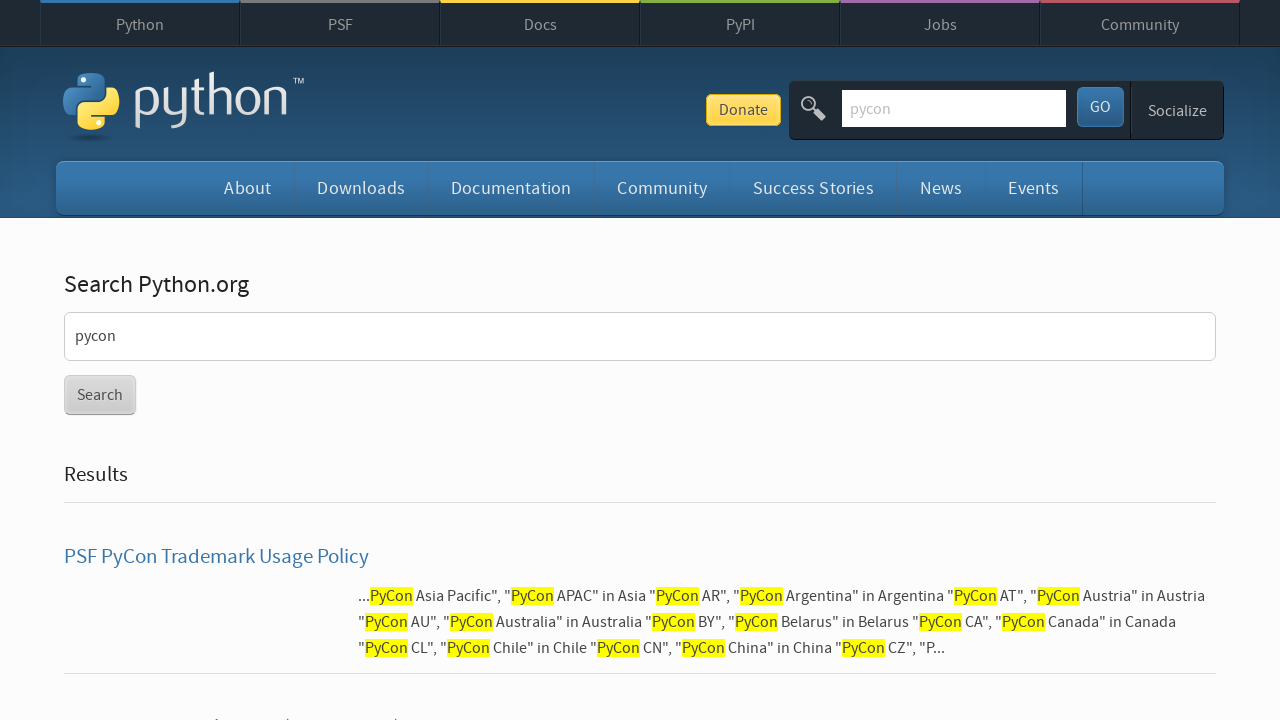

Waited for search results to load (networkidle)
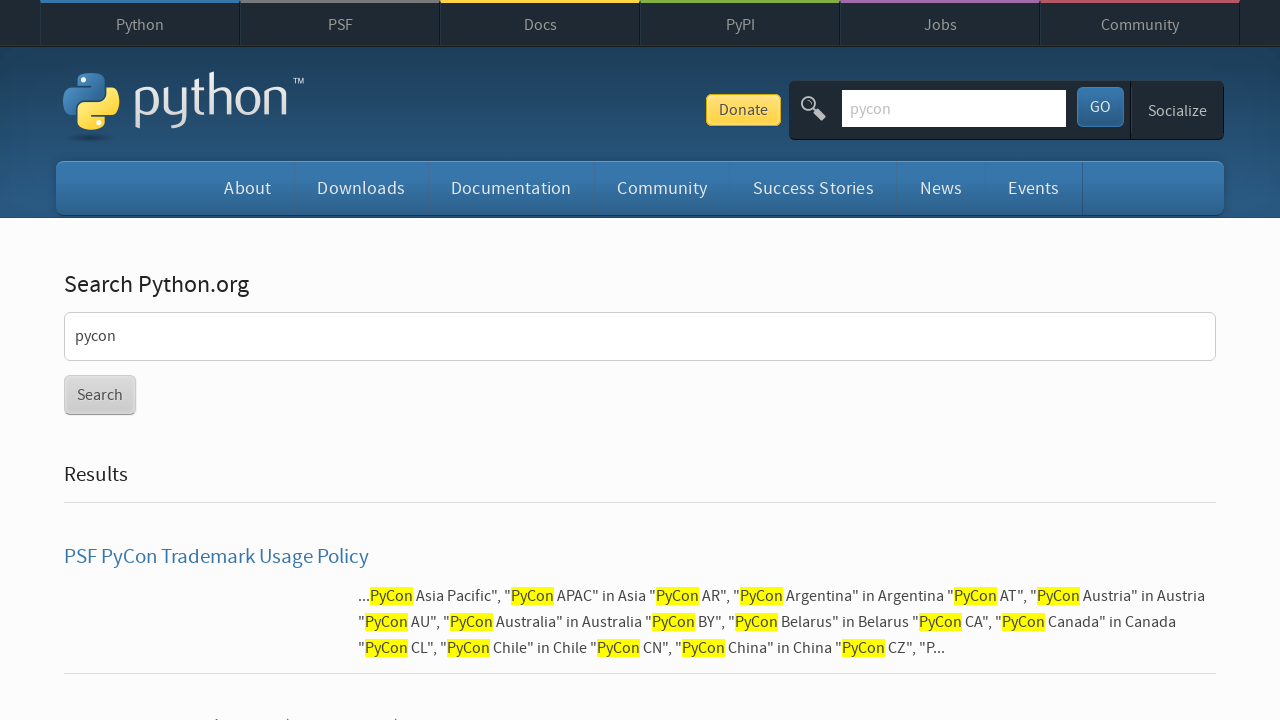

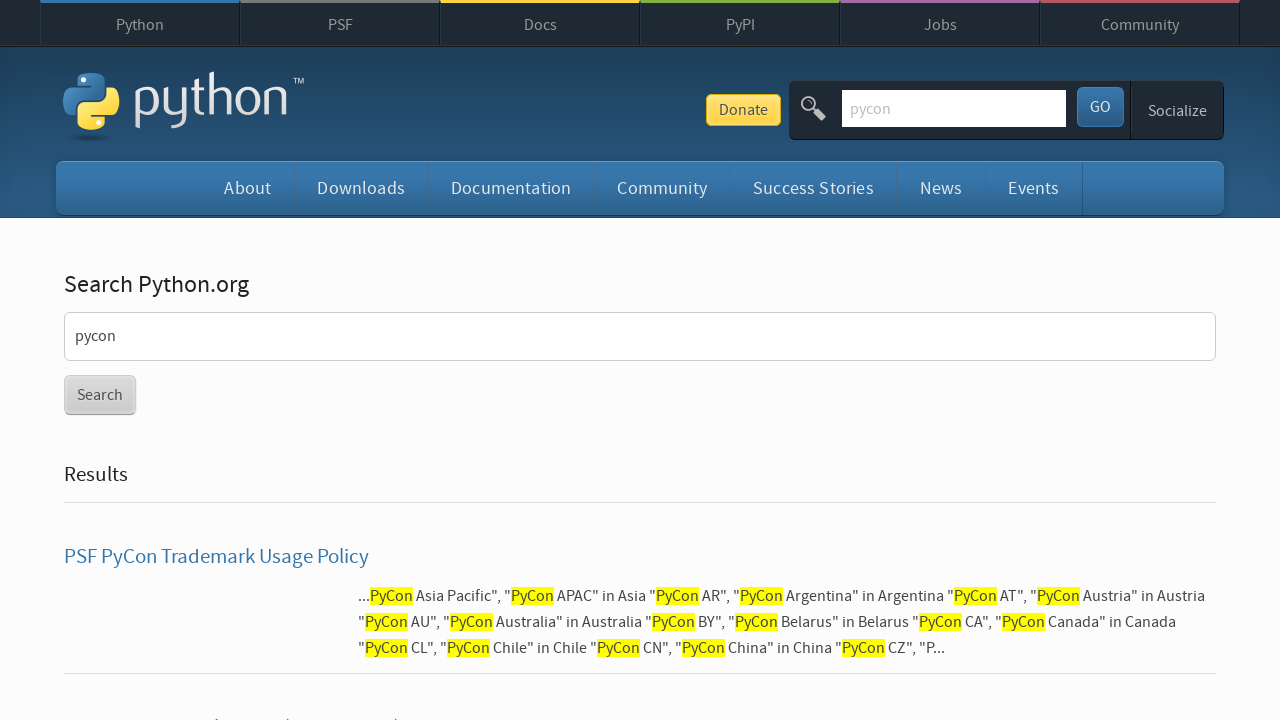